Tests navigation through status code links by clicking the 200 link, going back, then clicking the 404 link.

Starting URL: https://the-internet.herokuapp.com/status_codes

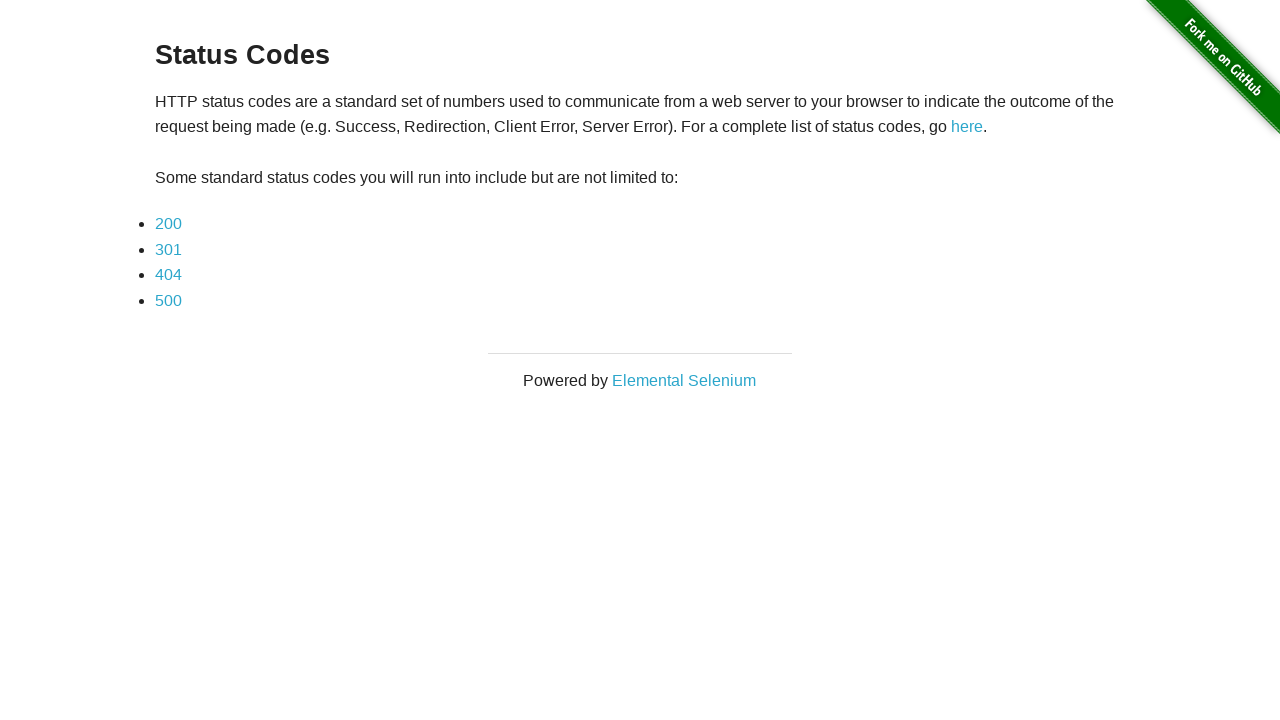

Clicked the 200 status code link at (168, 224) on a[href="status_codes/200"]
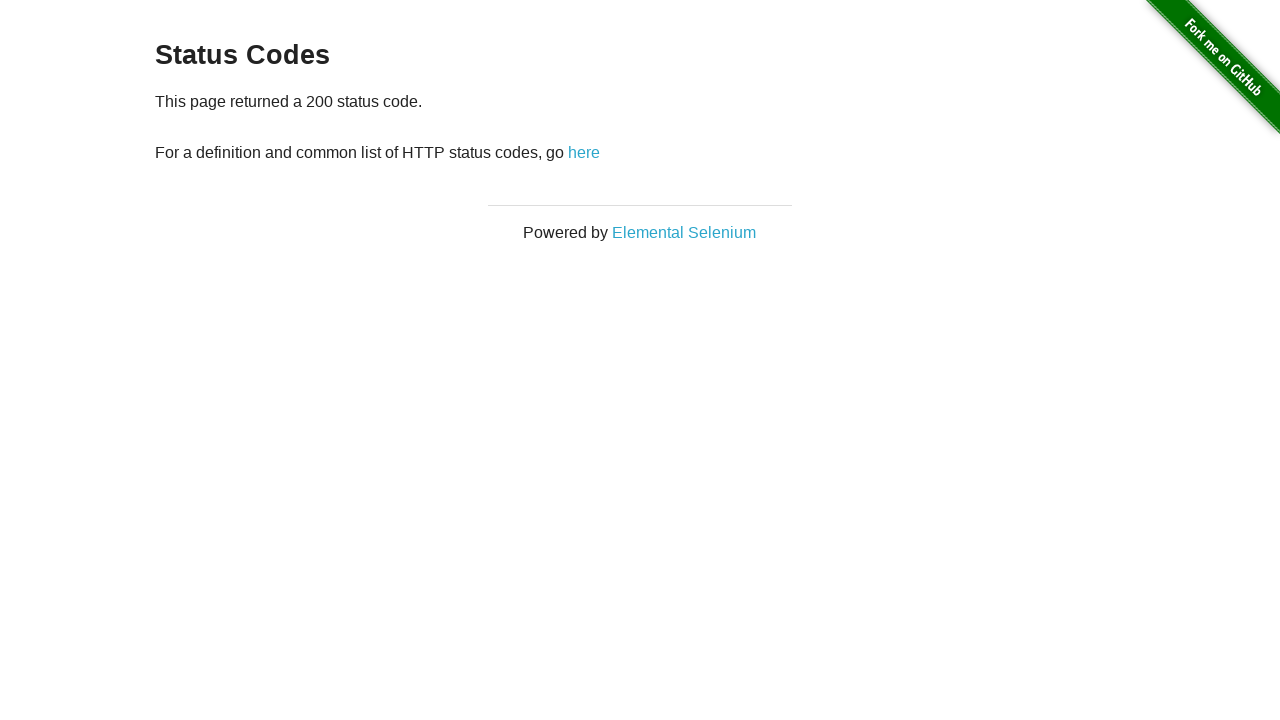

Navigated to 200 status code page
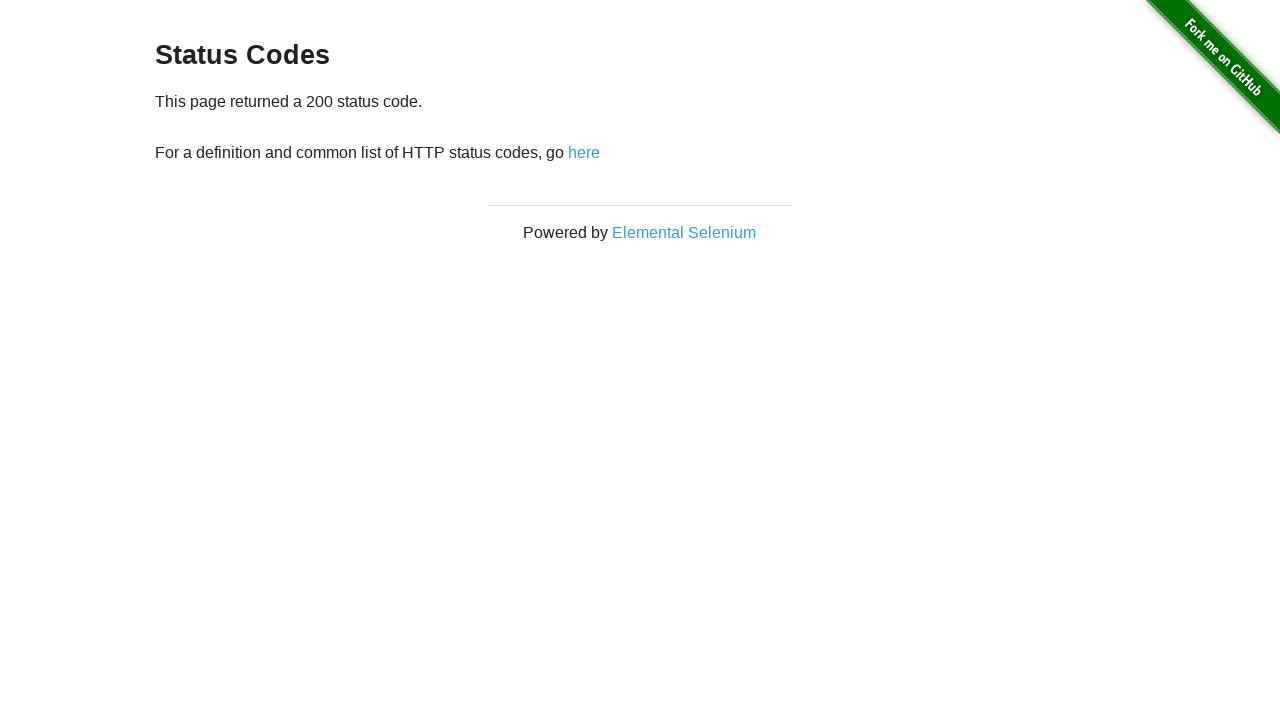

Navigated back to status codes page
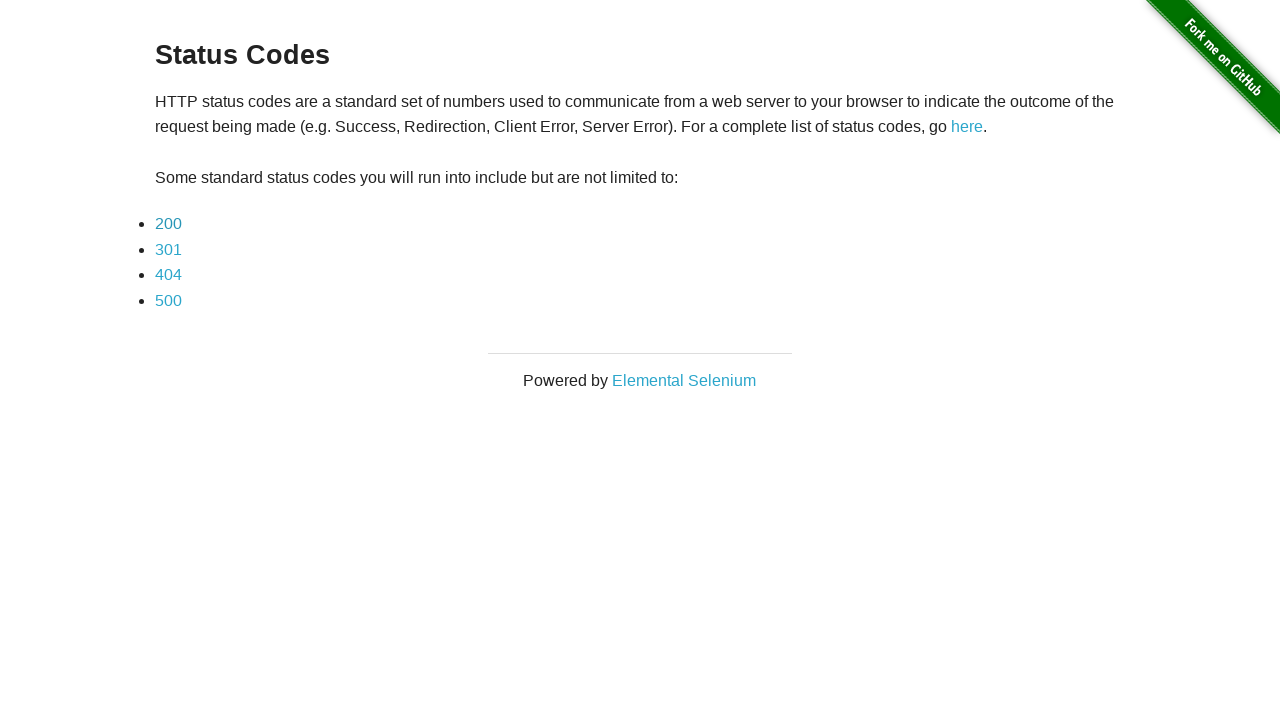

Clicked the 404 status code link at (168, 275) on a[href="status_codes/404"]
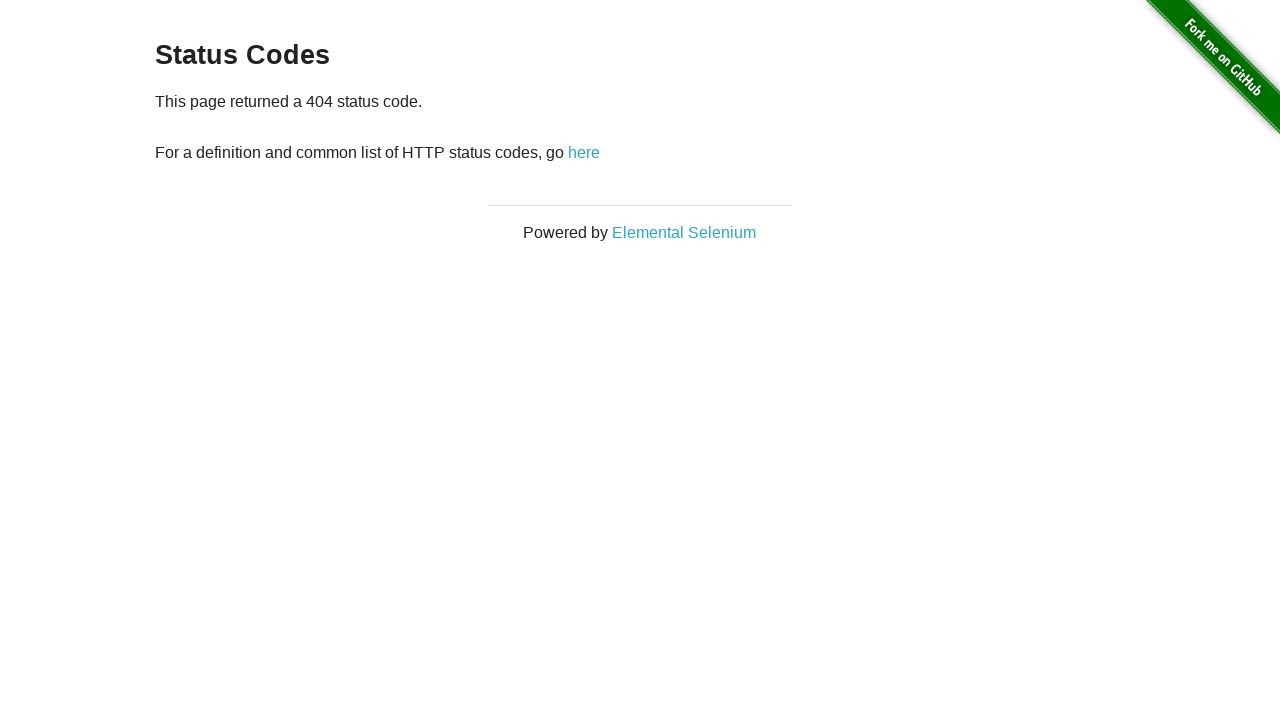

Navigated to 404 status code page
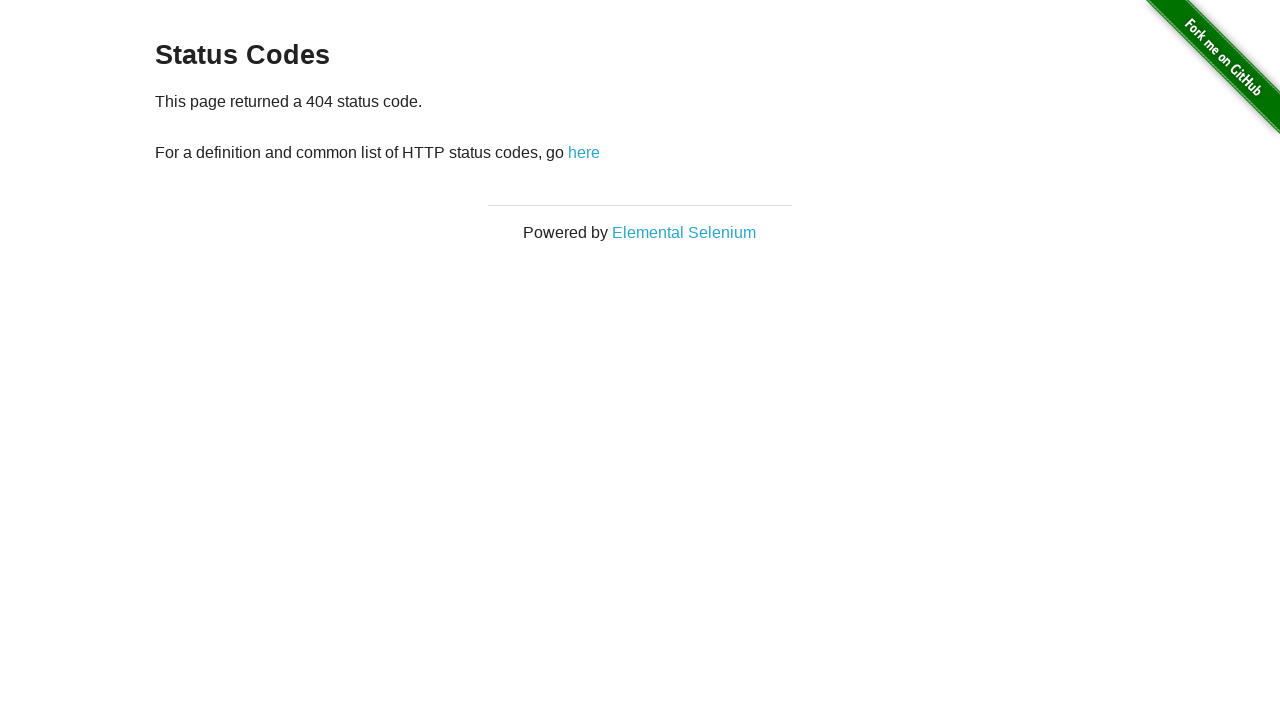

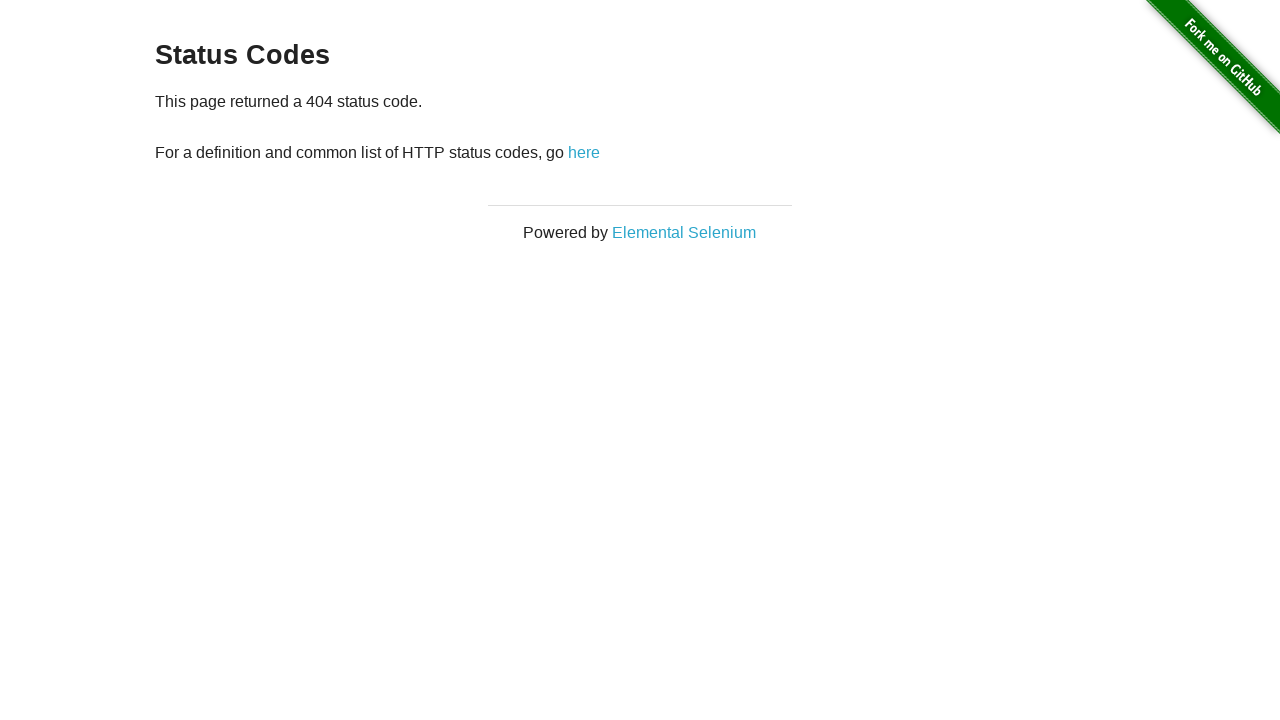